Tests that entering three different sides (4, 5, 6) into the triangle identifier correctly returns "Scalene"

Starting URL: https://testpages.eviltester.com/styled/apps/triangle/triangle001.html

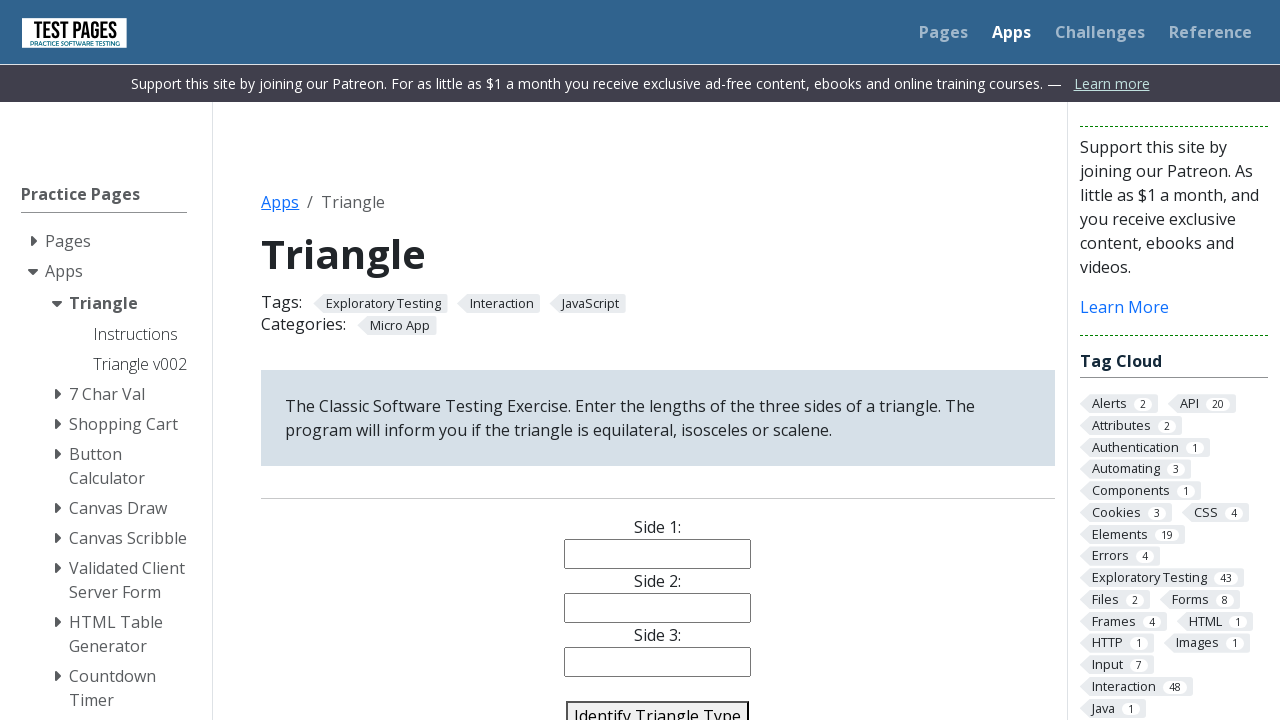

Entered '4' into side 1 field on #side1
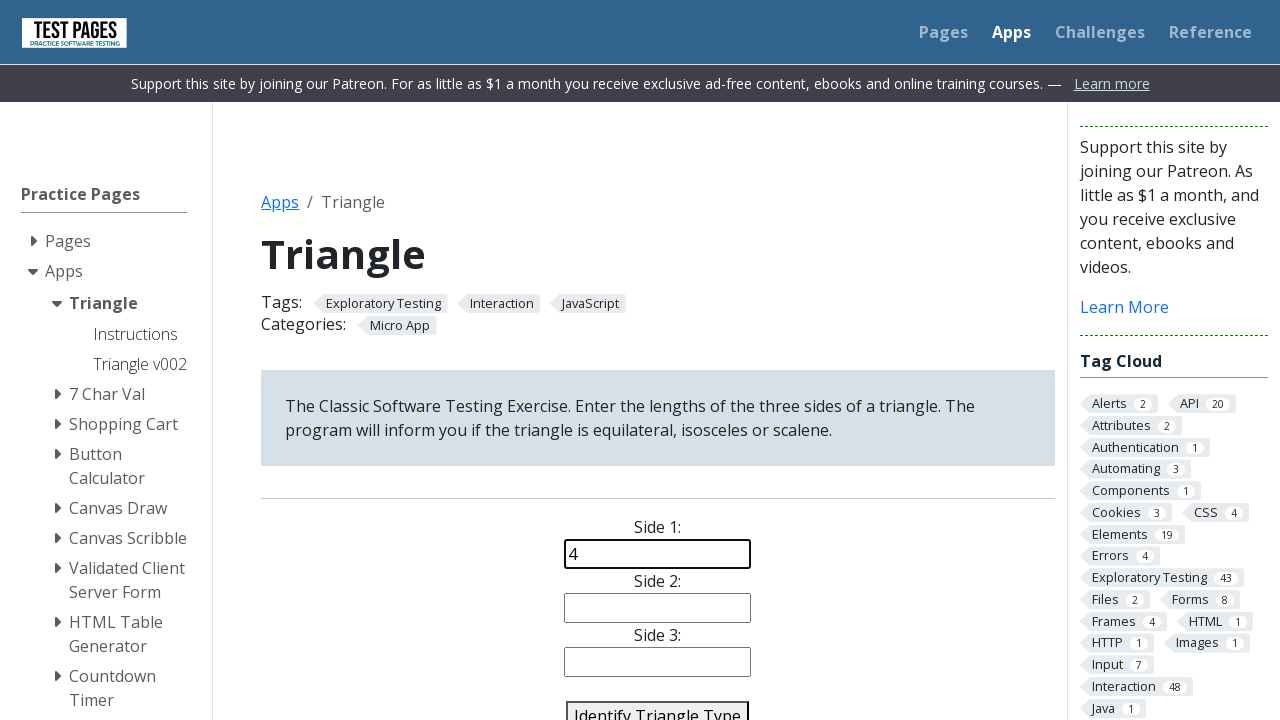

Entered '5' into side 2 field on #side2
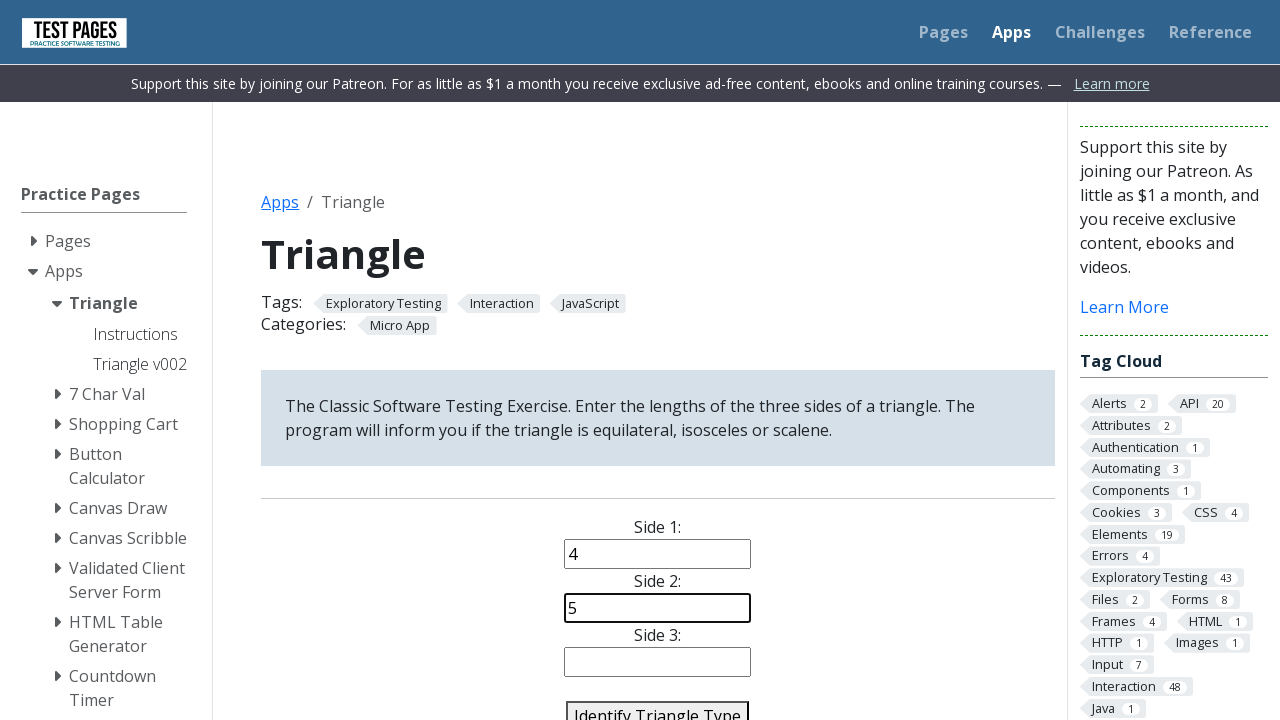

Entered '6' into side 3 field on #side3
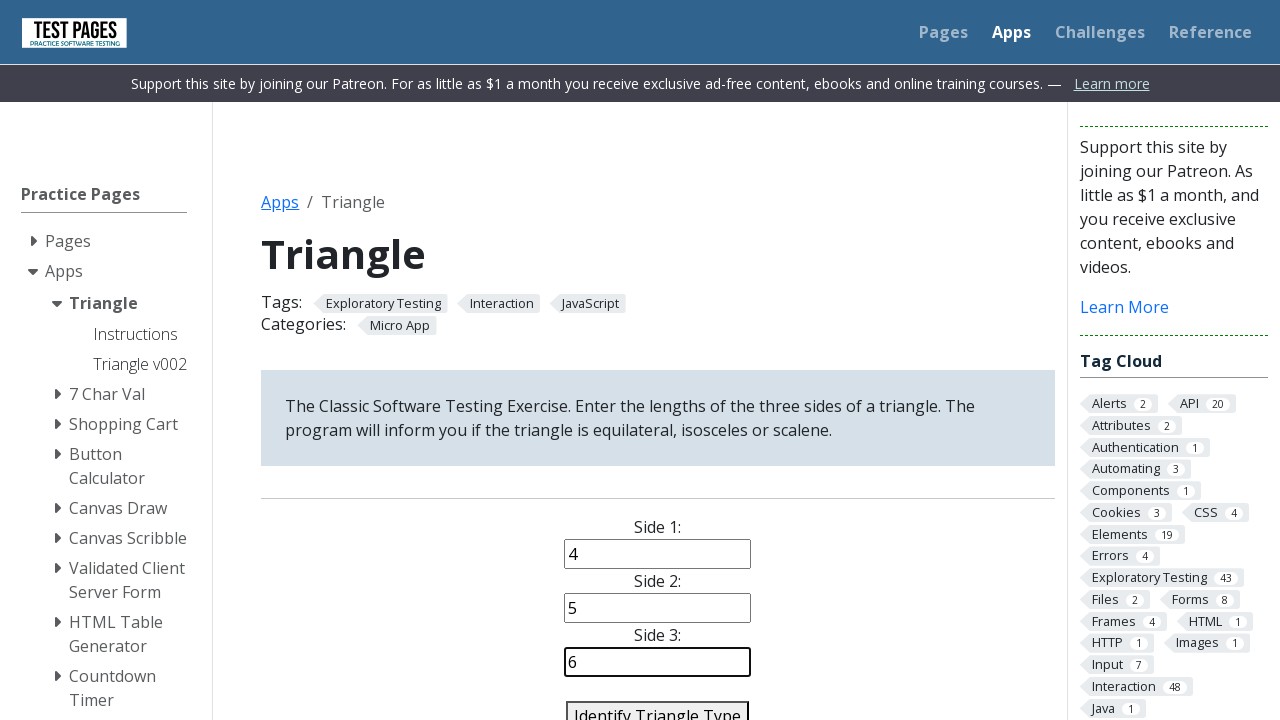

Clicked identify triangle button at (658, 705) on #identify-triangle-action
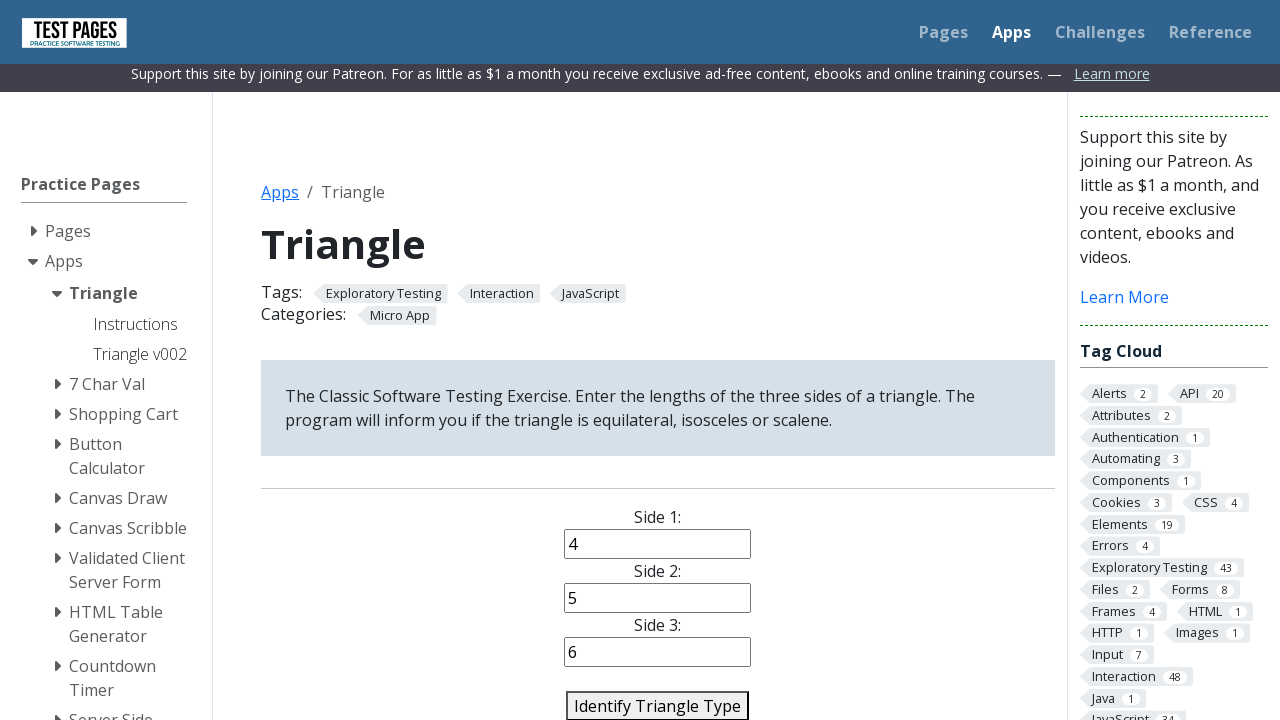

Triangle identification result appeared showing 'Scalene'
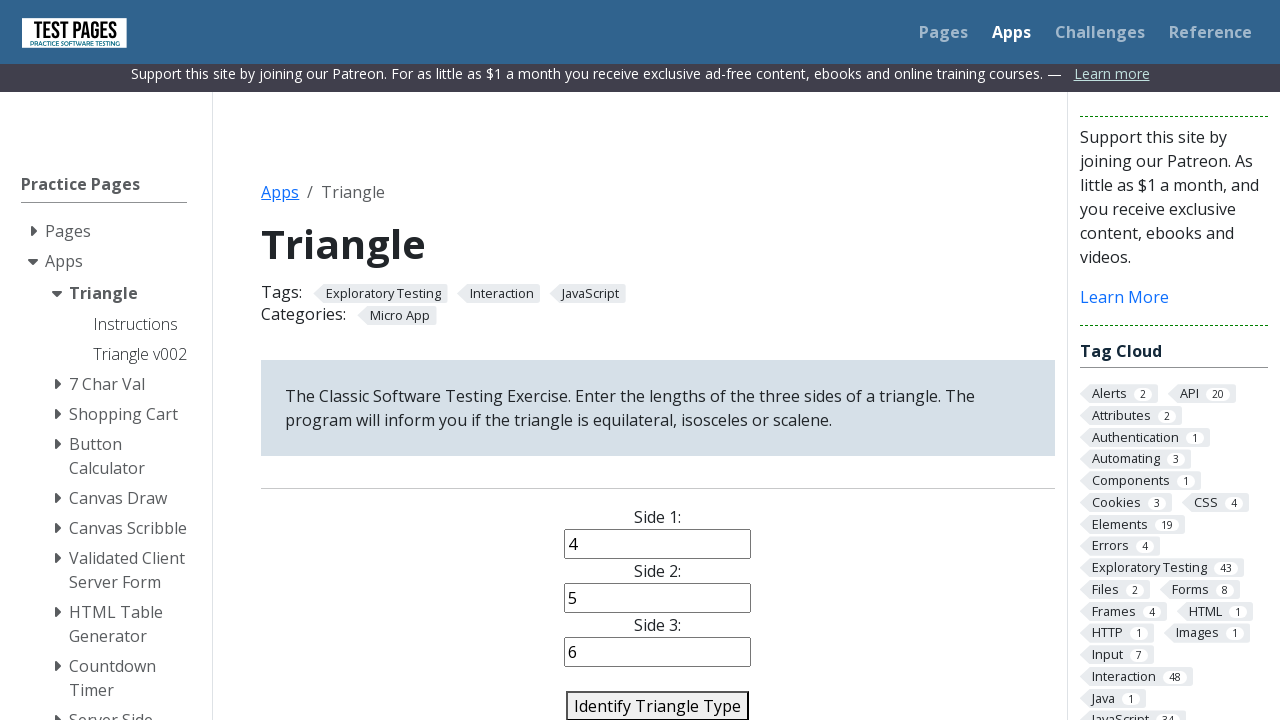

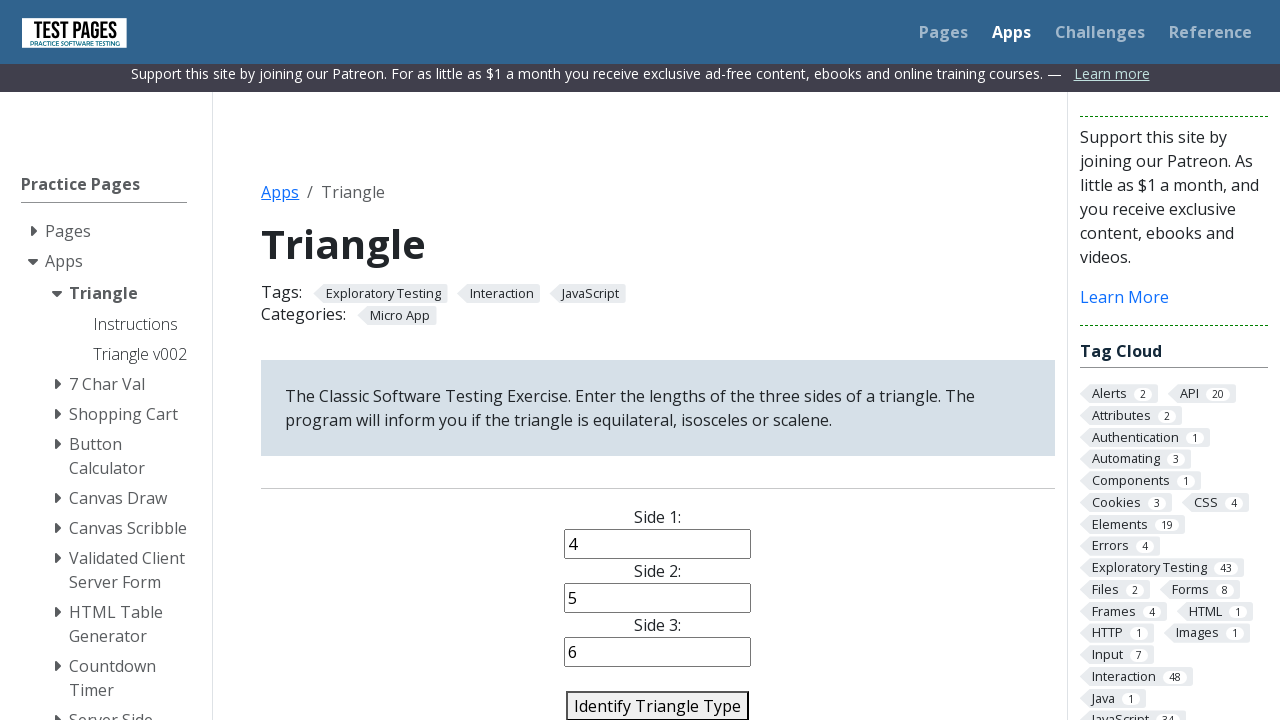